Tests form submission with all fields filled - name, email, and phone number

Starting URL: https://lm.skillbox.cc/qa_tester/module02/homework1/

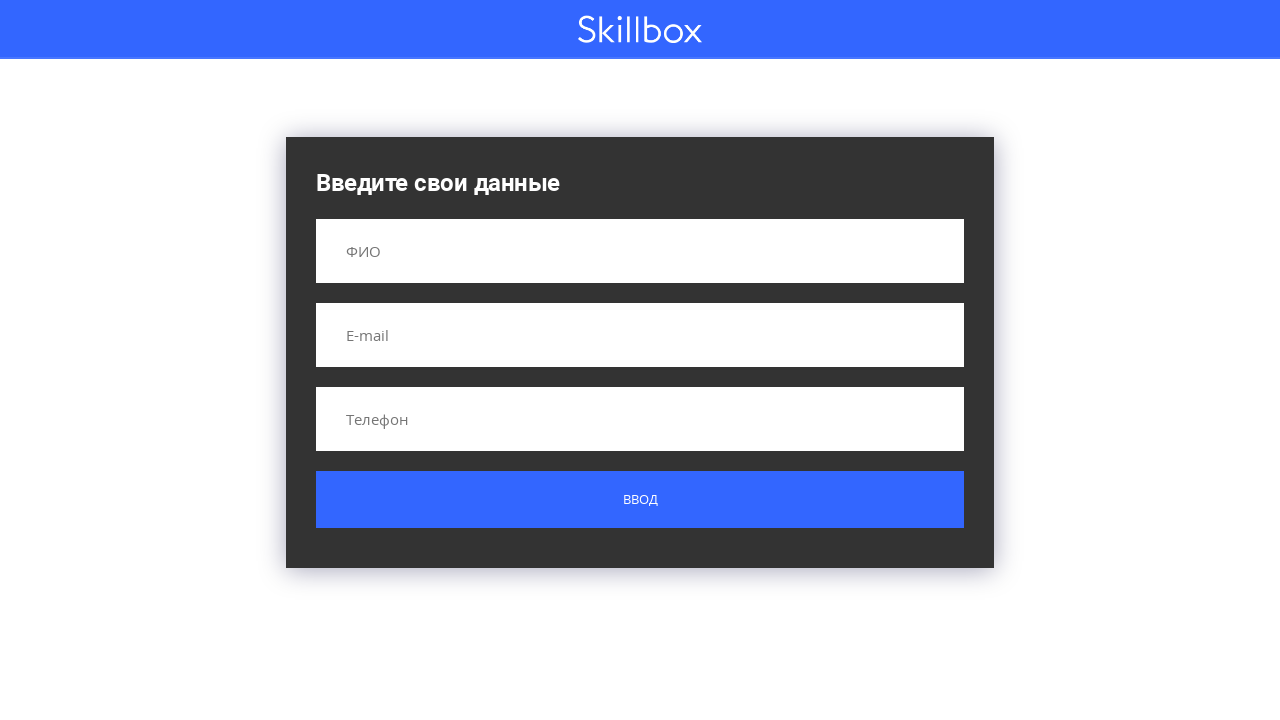

Navigated to form page
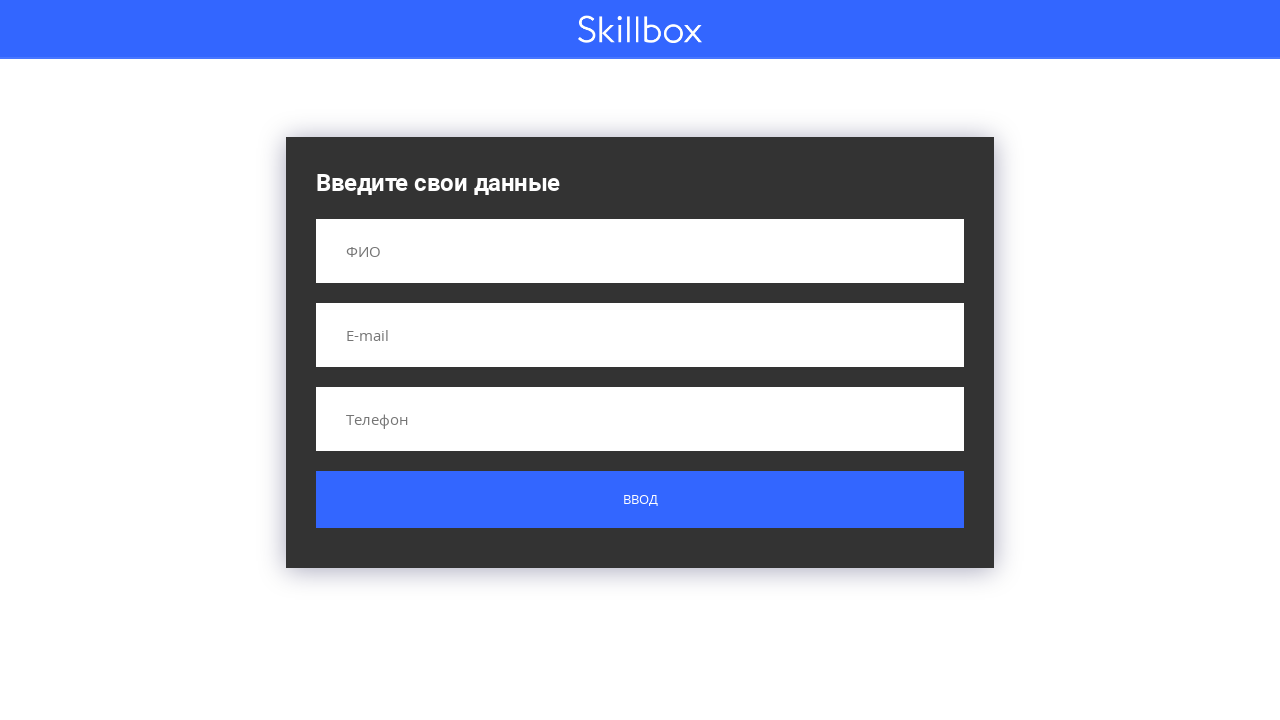

Filled name field with 'Иванов Иван Иванович' on input[name='name']
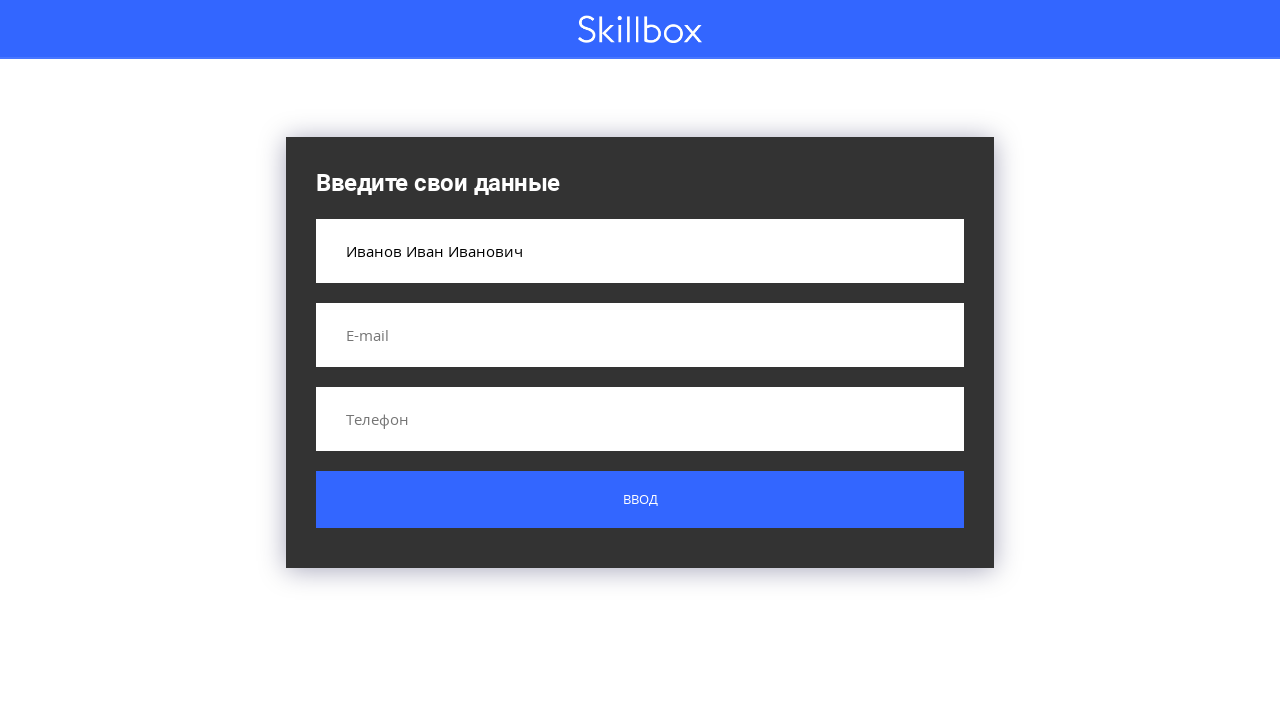

Filled email field with 'ivan@ivanov.ru' on input[name='email']
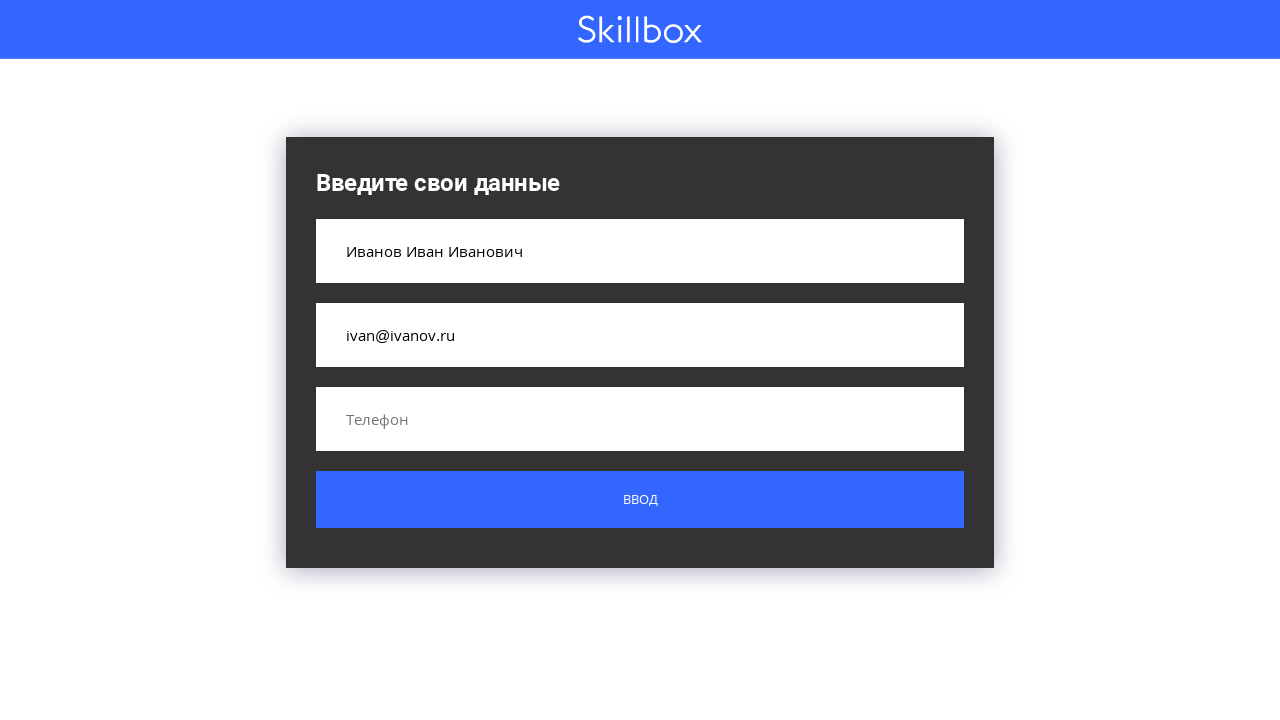

Filled phone field with '+79876543215' on input[name='phone']
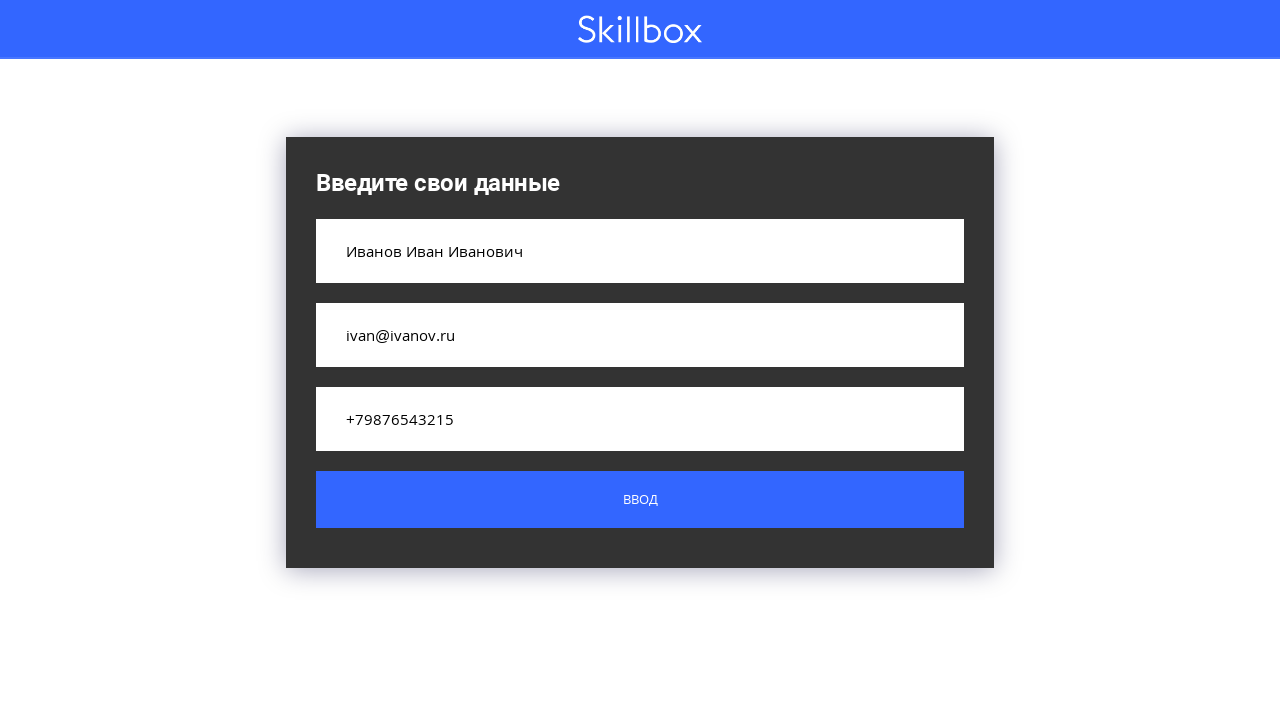

Clicked submit button to submit form at (640, 500) on .button
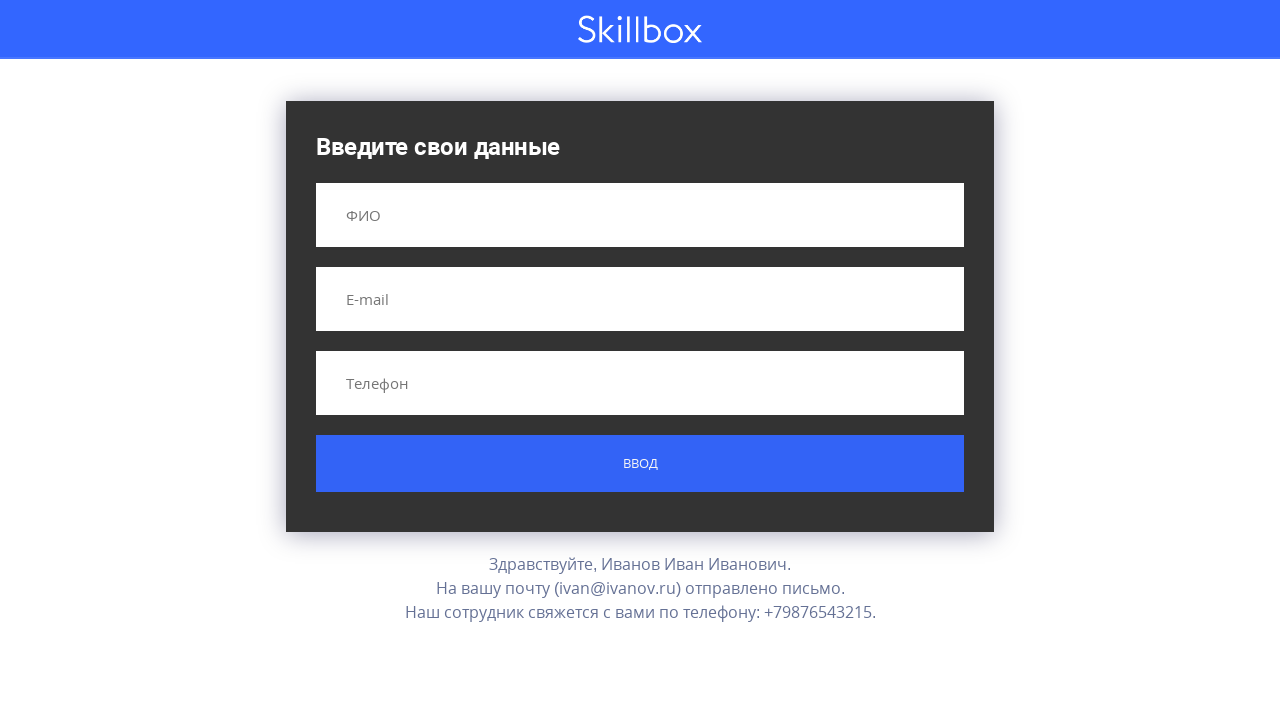

Form submission result appeared
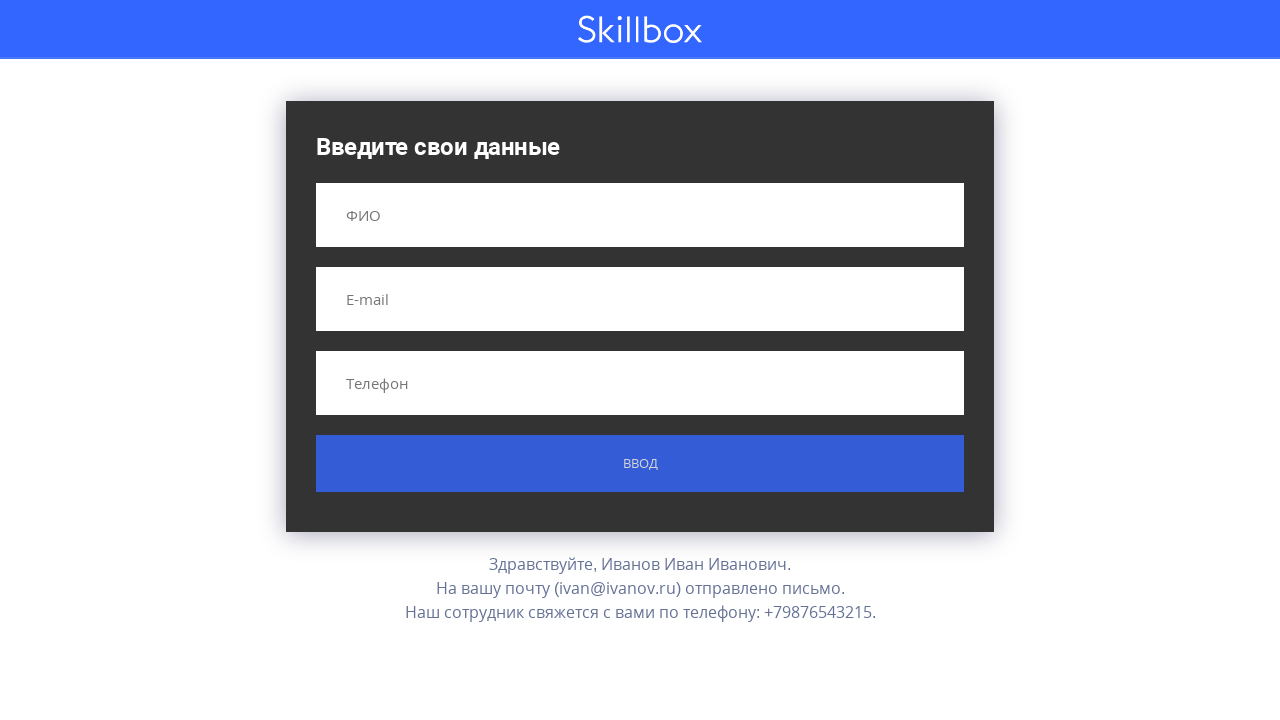

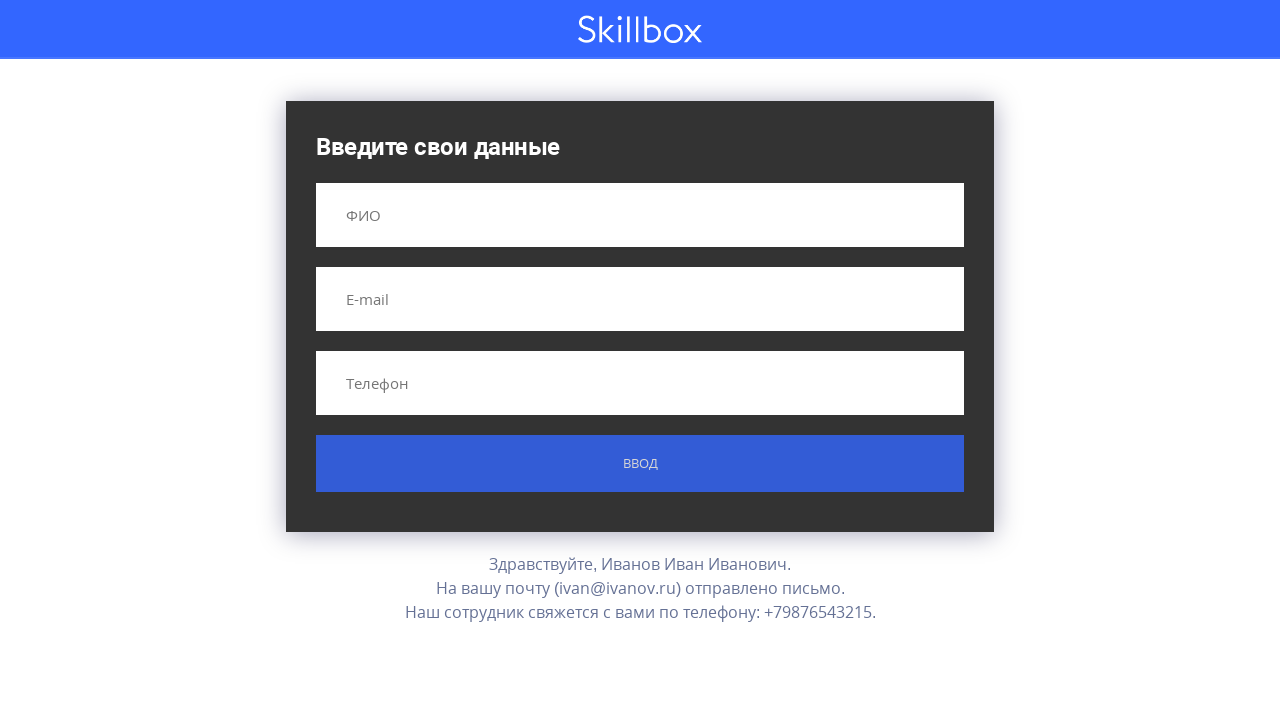